Tests dropdown selection by visible text, selecting "Option 1"

Starting URL: https://the-internet.herokuapp.com/dropdown

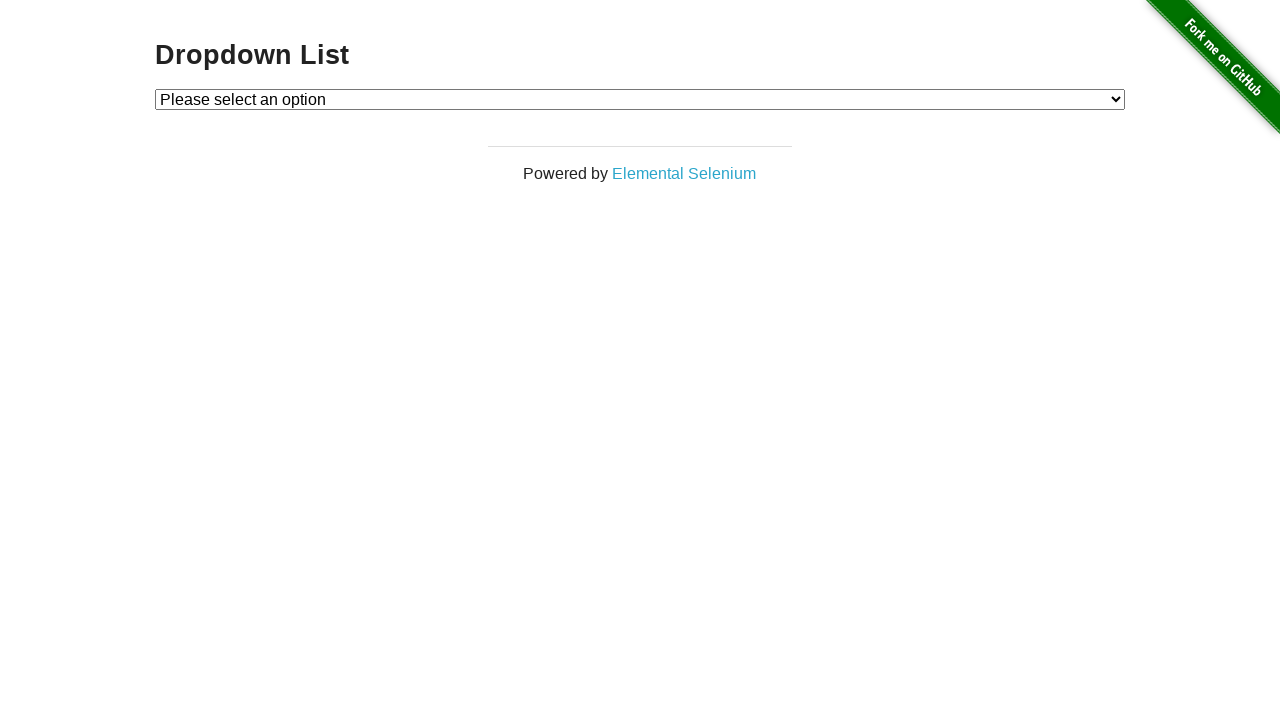

Navigated to dropdown test page
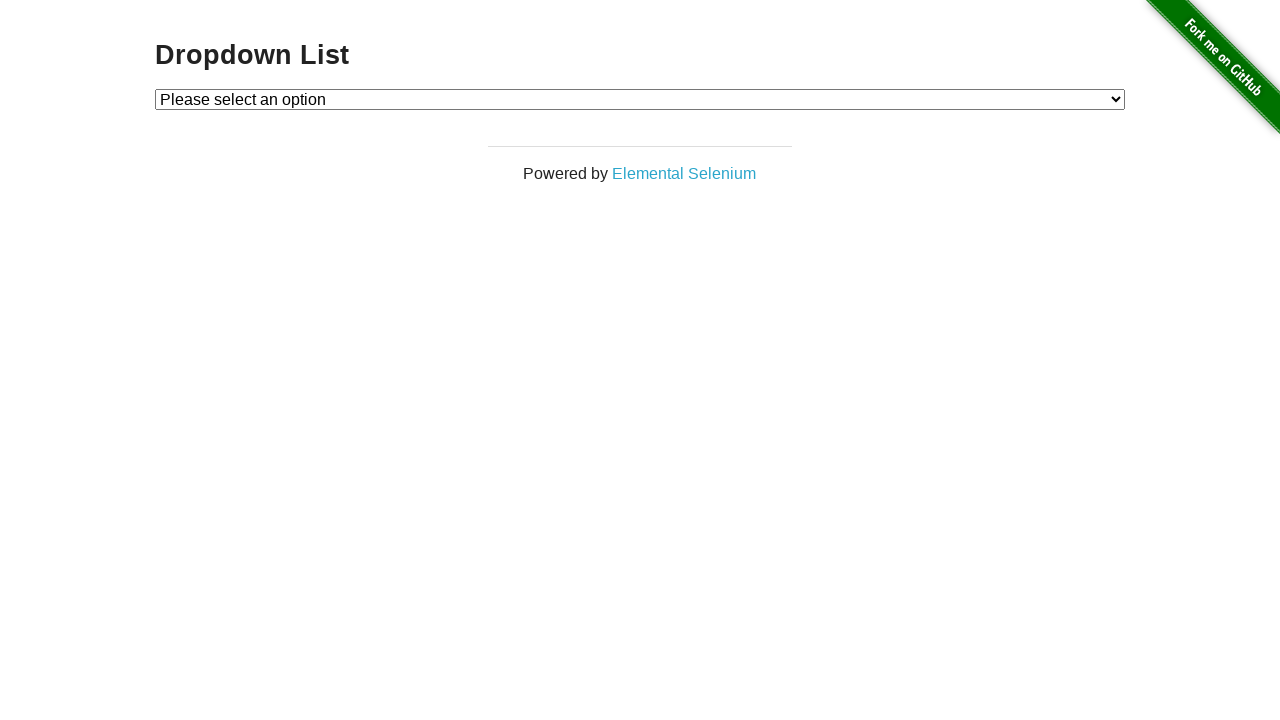

Located dropdown element
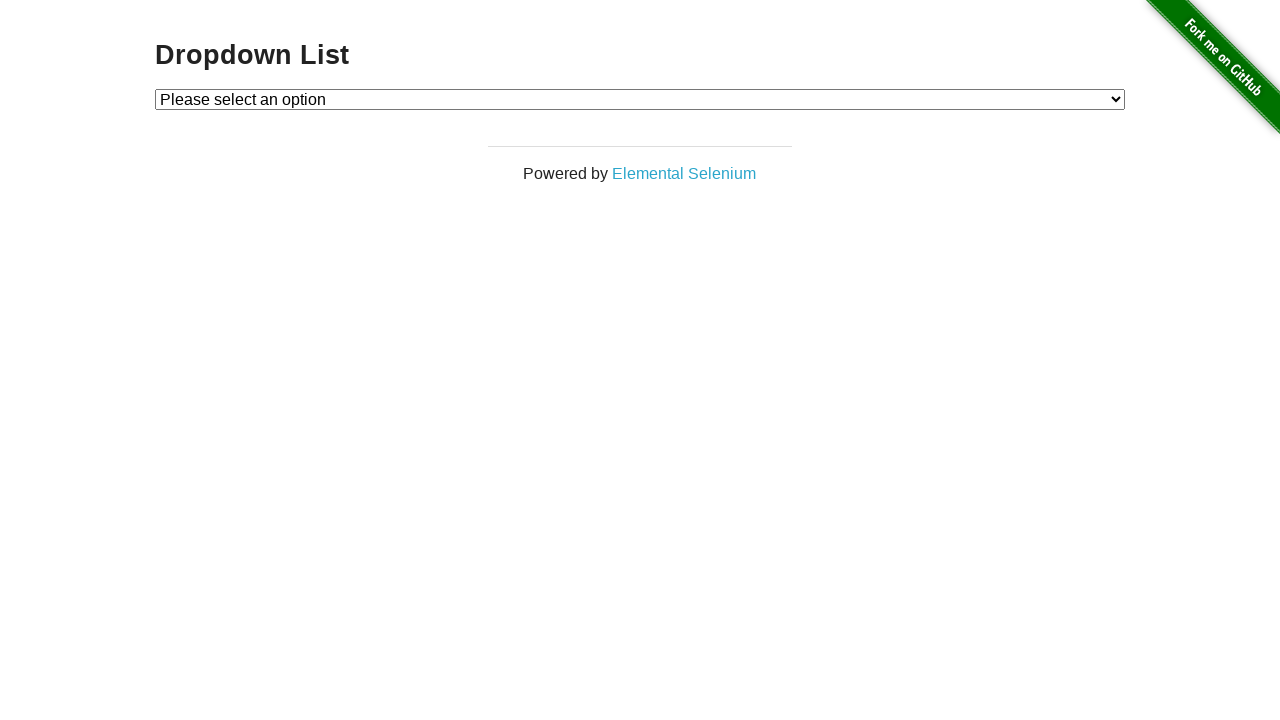

Selected 'Option 1' from dropdown by visible text on select#dropdown
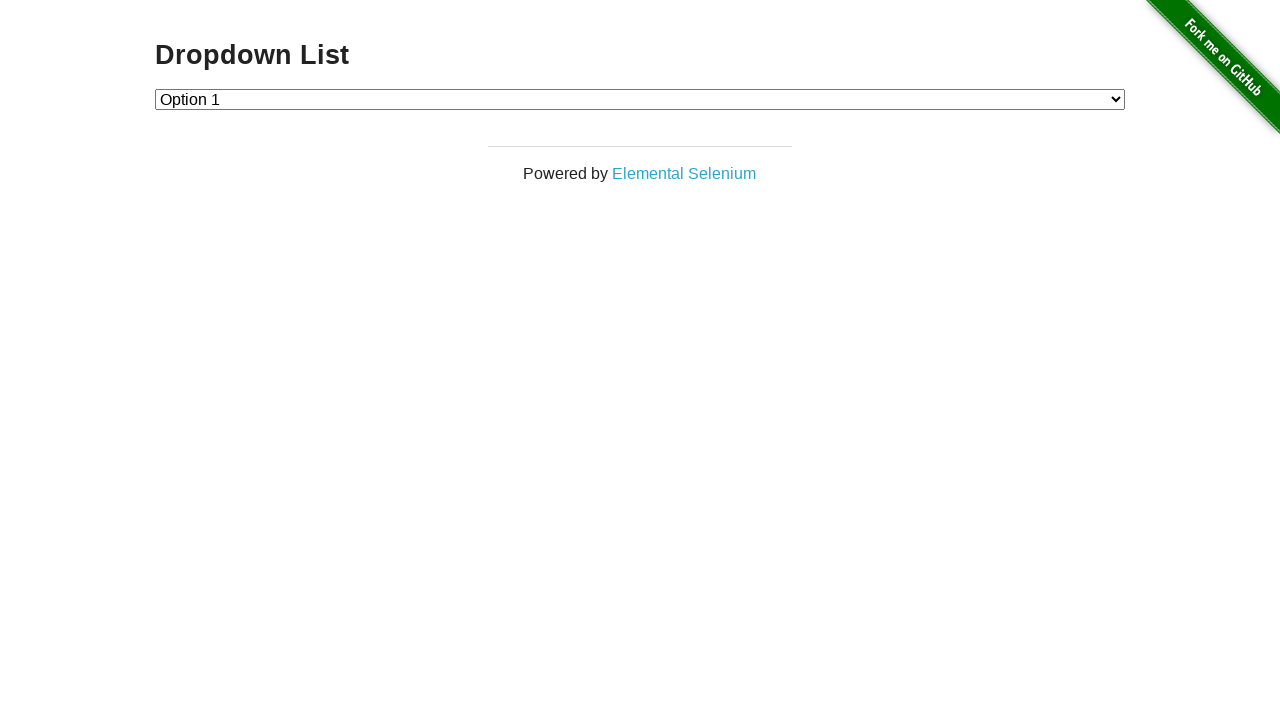

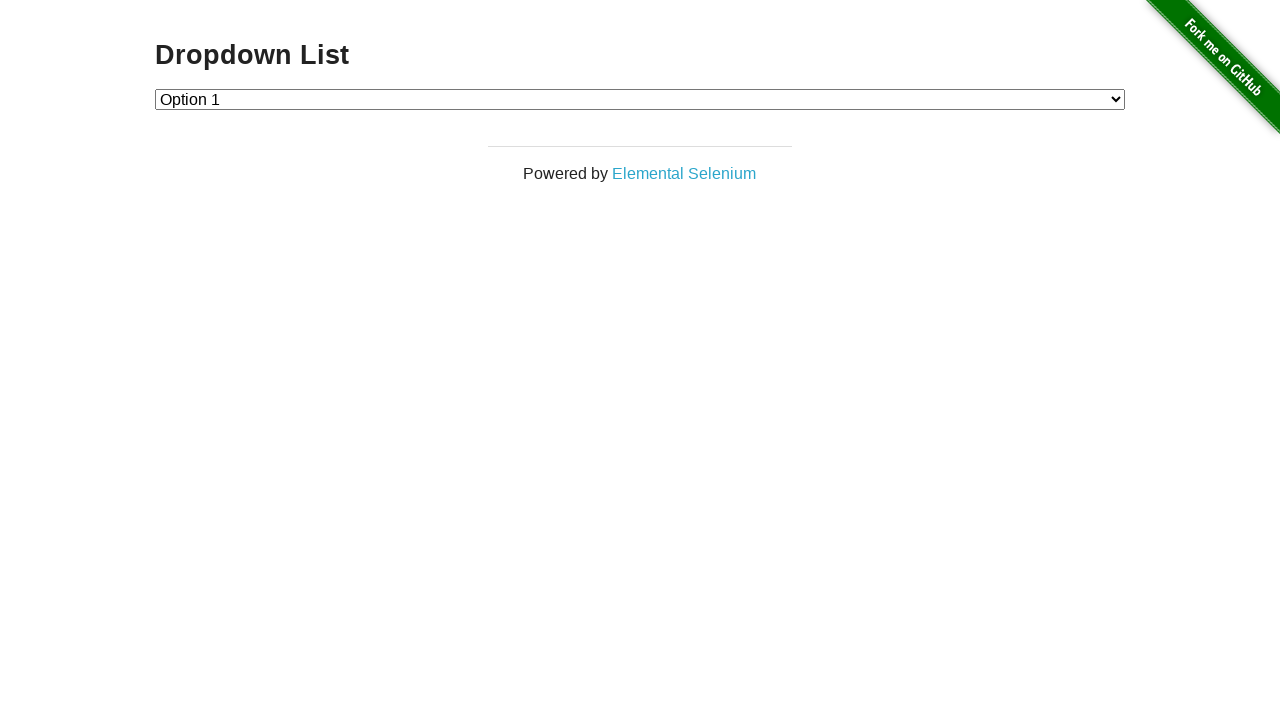